Verifies that the checkbox label "Remember me on this computer" is displayed correctly on the login page

Starting URL: https://login2.nextbasecrm.com/

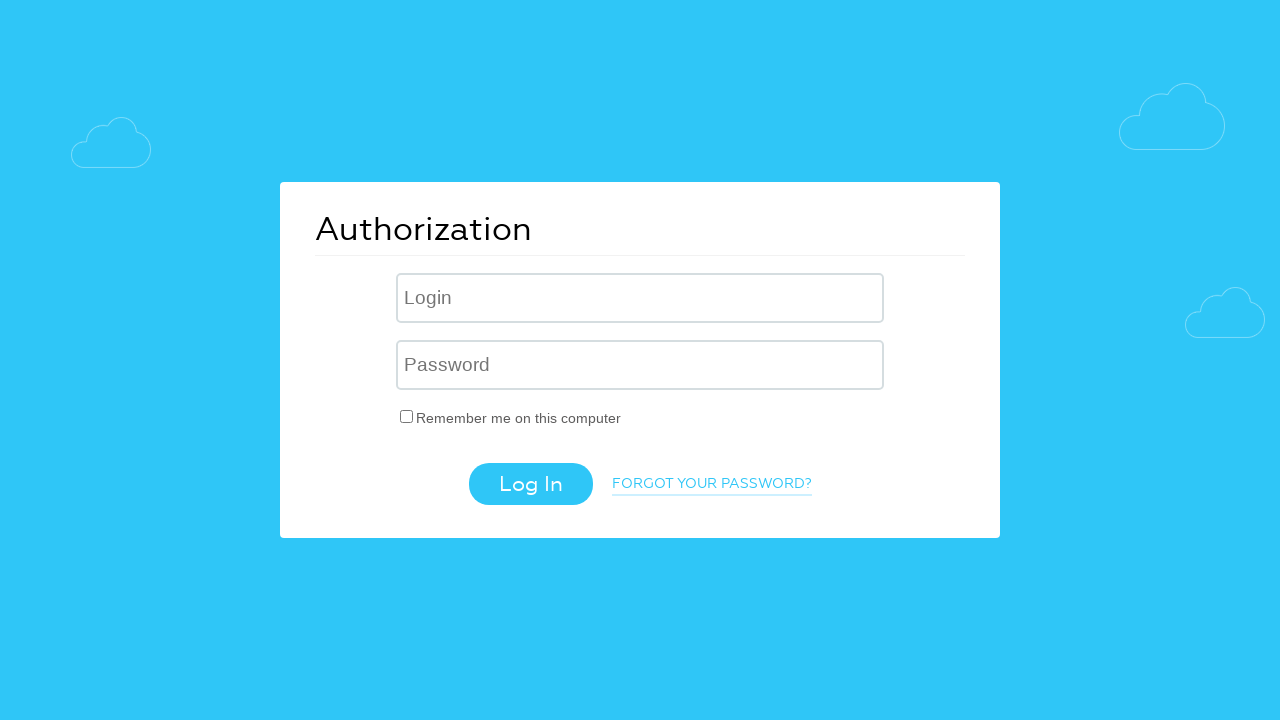

Located checkbox label 'Remember me on this computer' using XPath
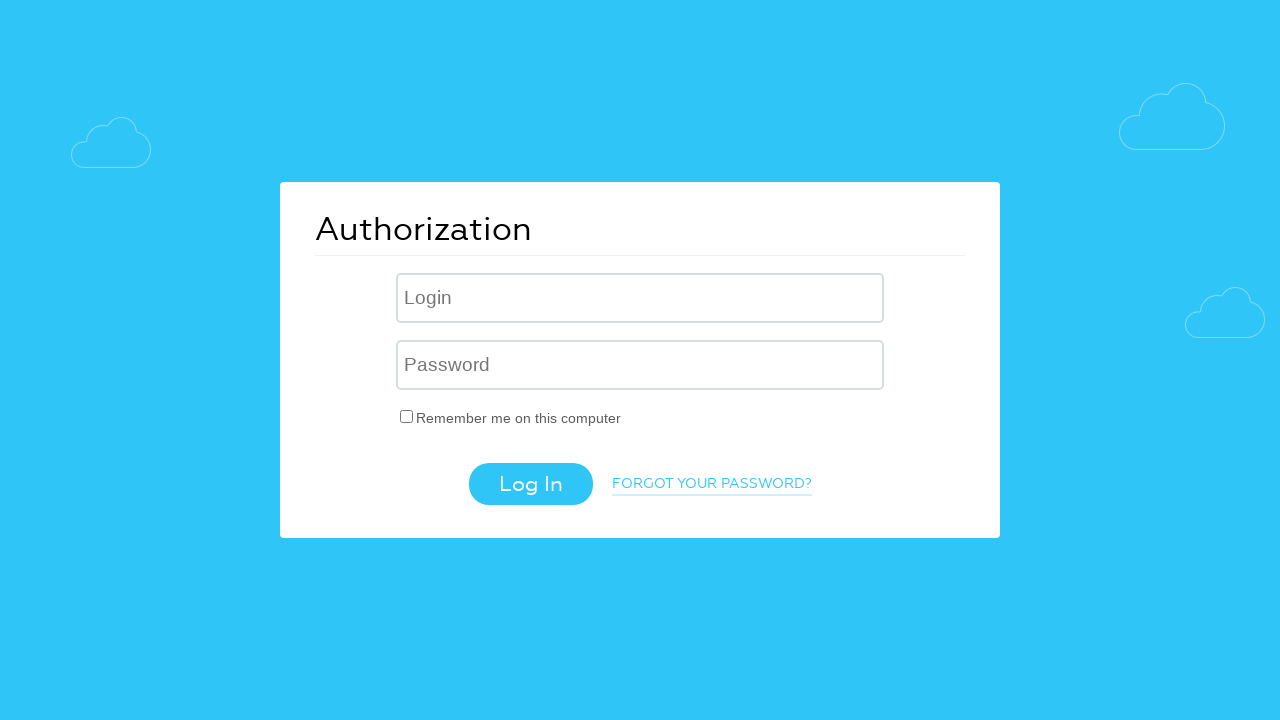

Checkbox label element became visible and ready
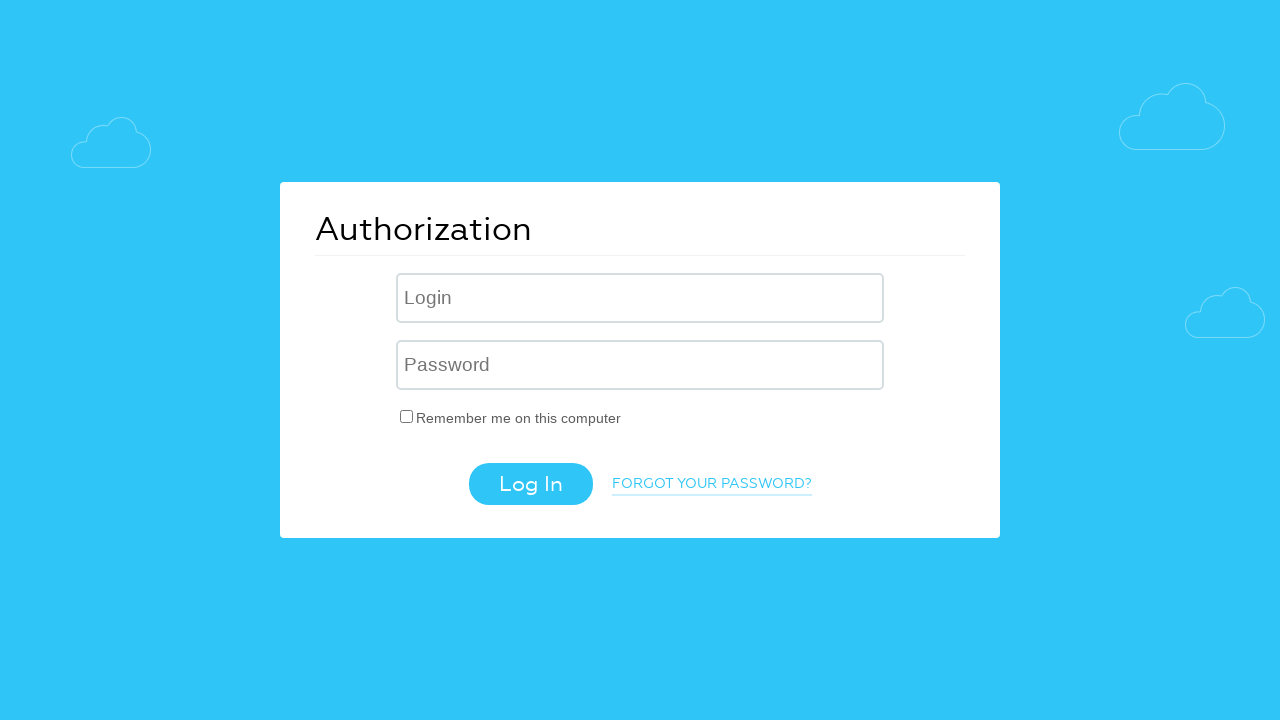

Verified checkbox label text content matches 'Remember me on this computer'
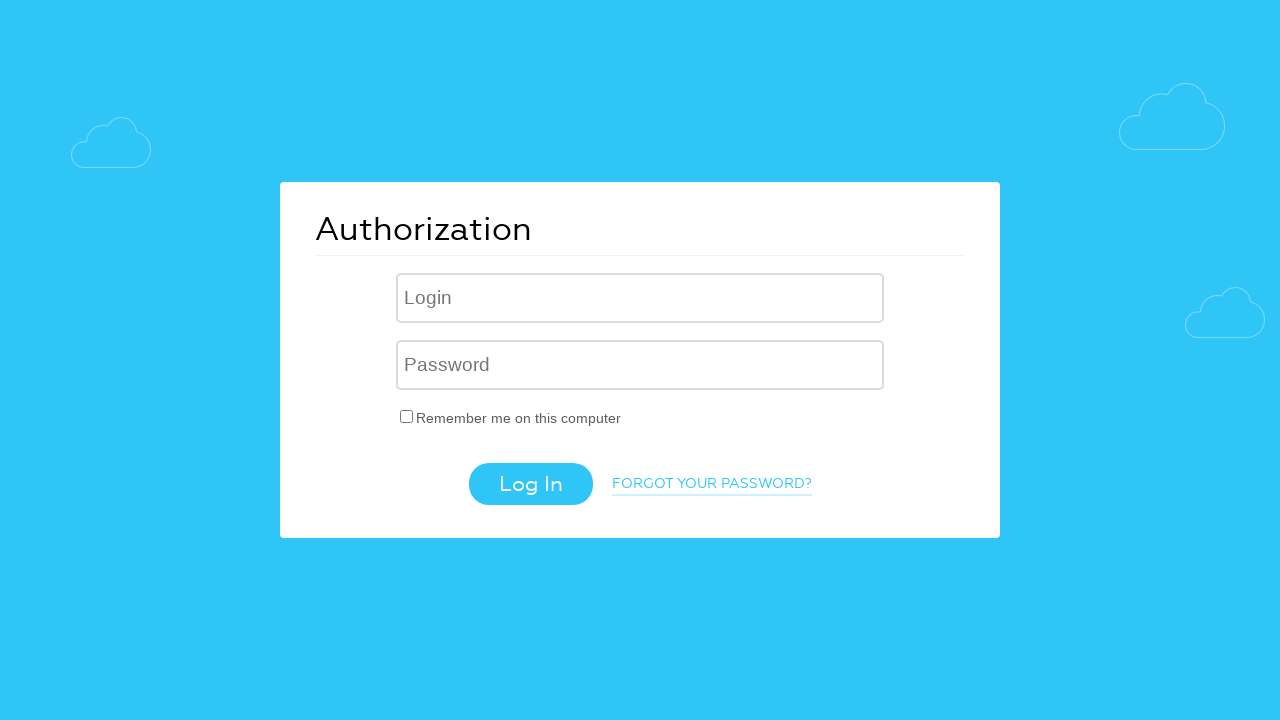

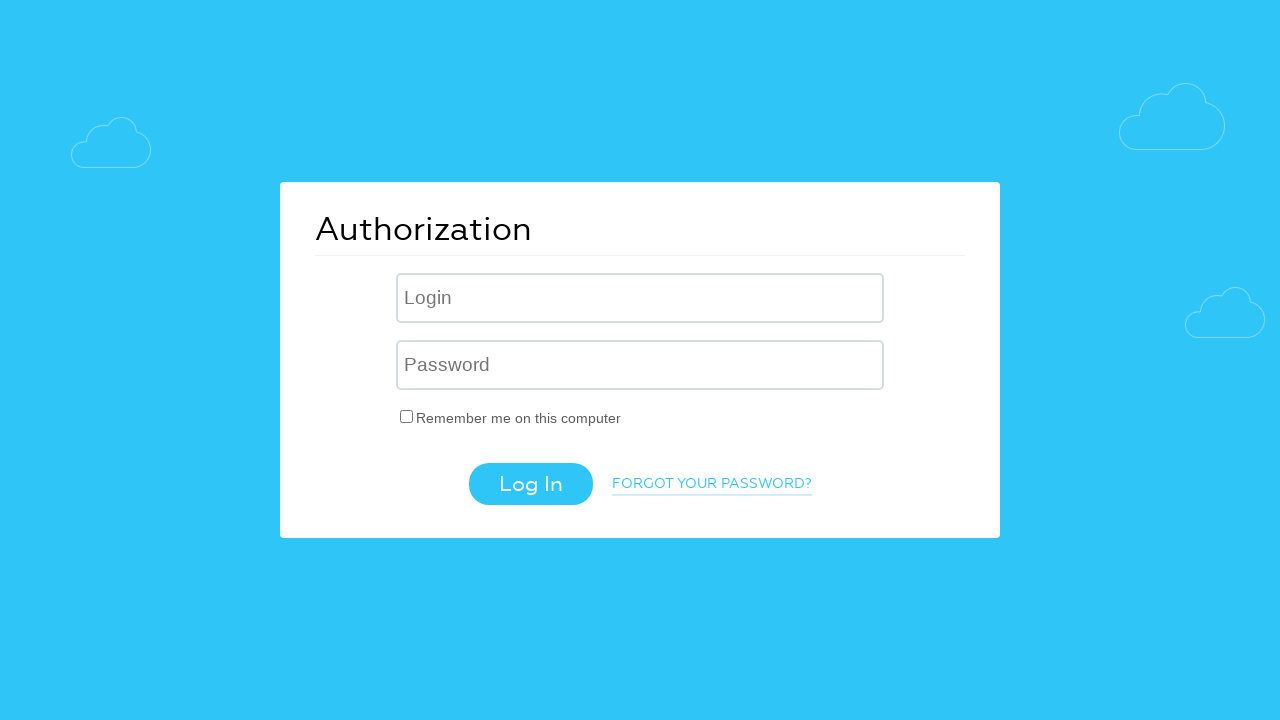